Tests opening multiple footer links in new tabs by iterating through four table sections and using keyboard shortcuts to open each link in a new browser tab.

Starting URL: https://rahulshettyacademy.com/AutomationPractice/

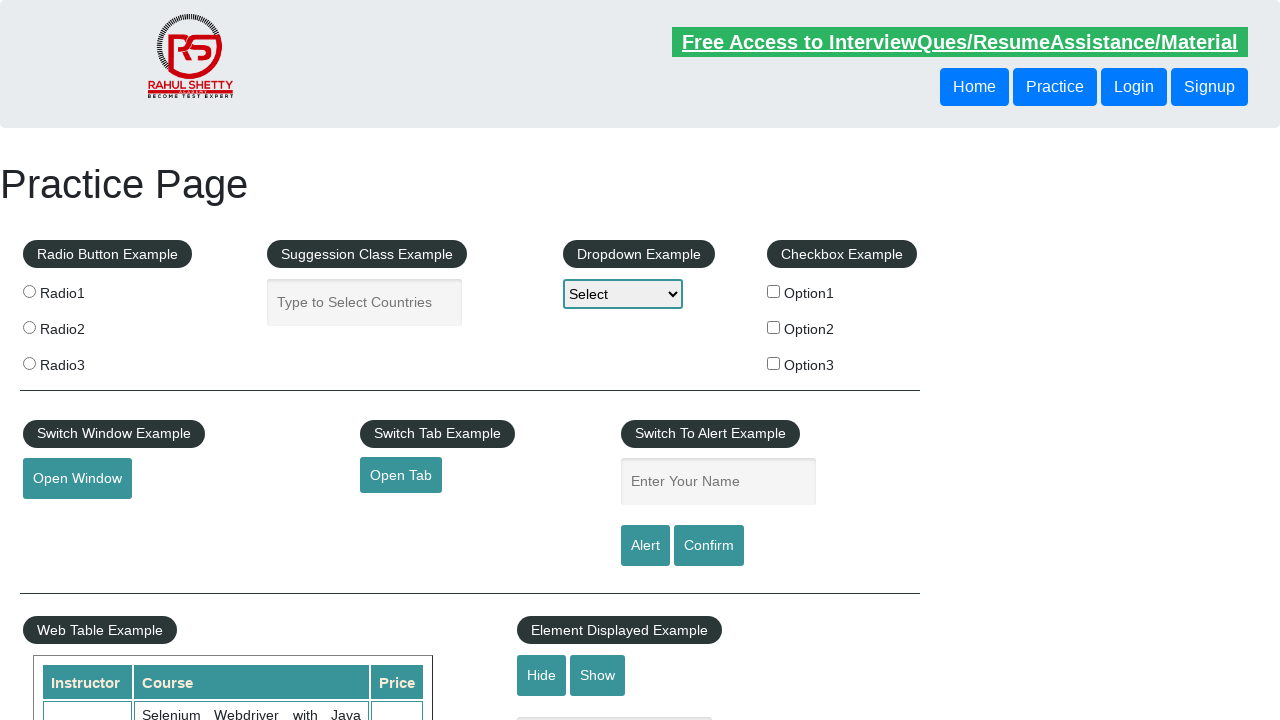

Footer section (#gf-BIG) loaded
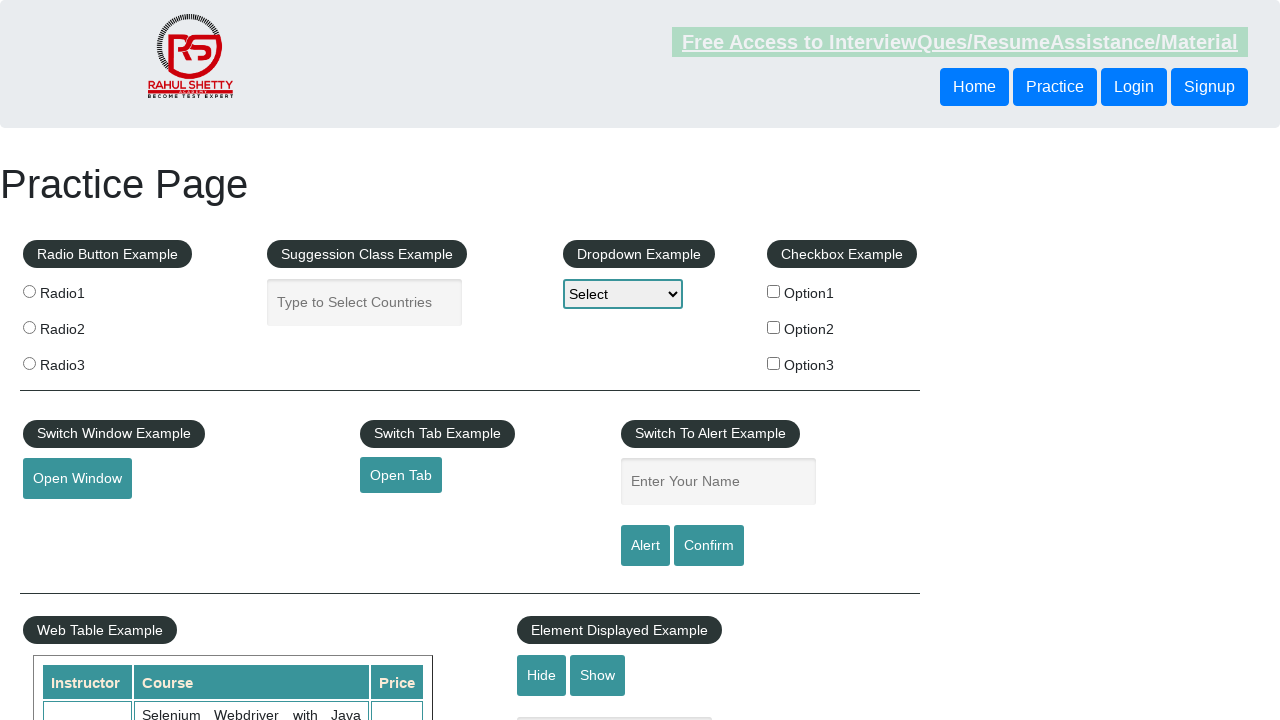

Located first footer section
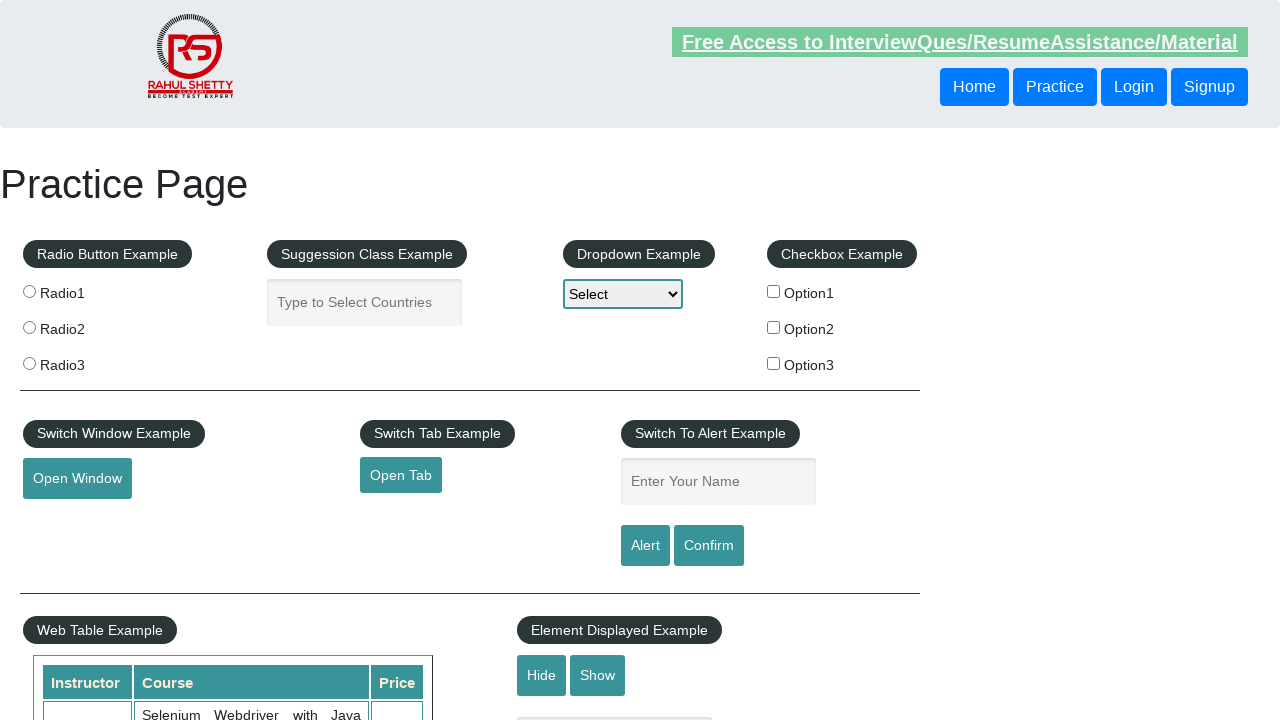

Located all links in first section
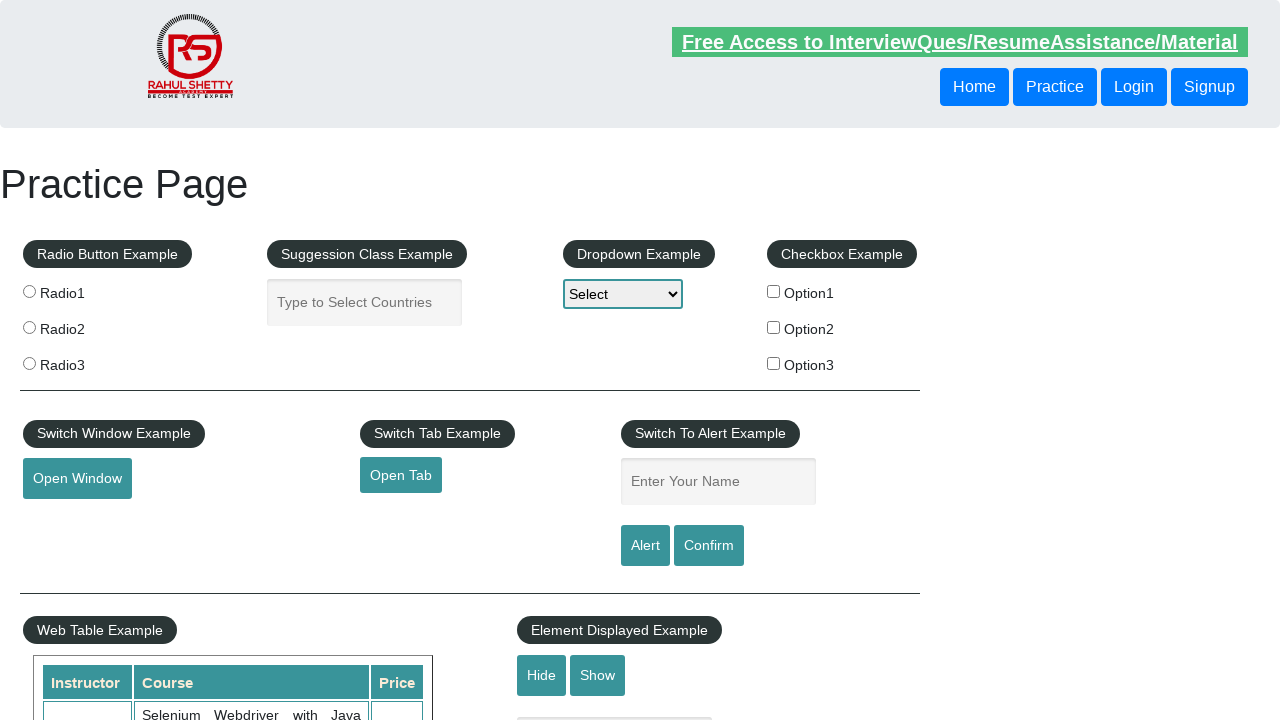

First section contains 5 links
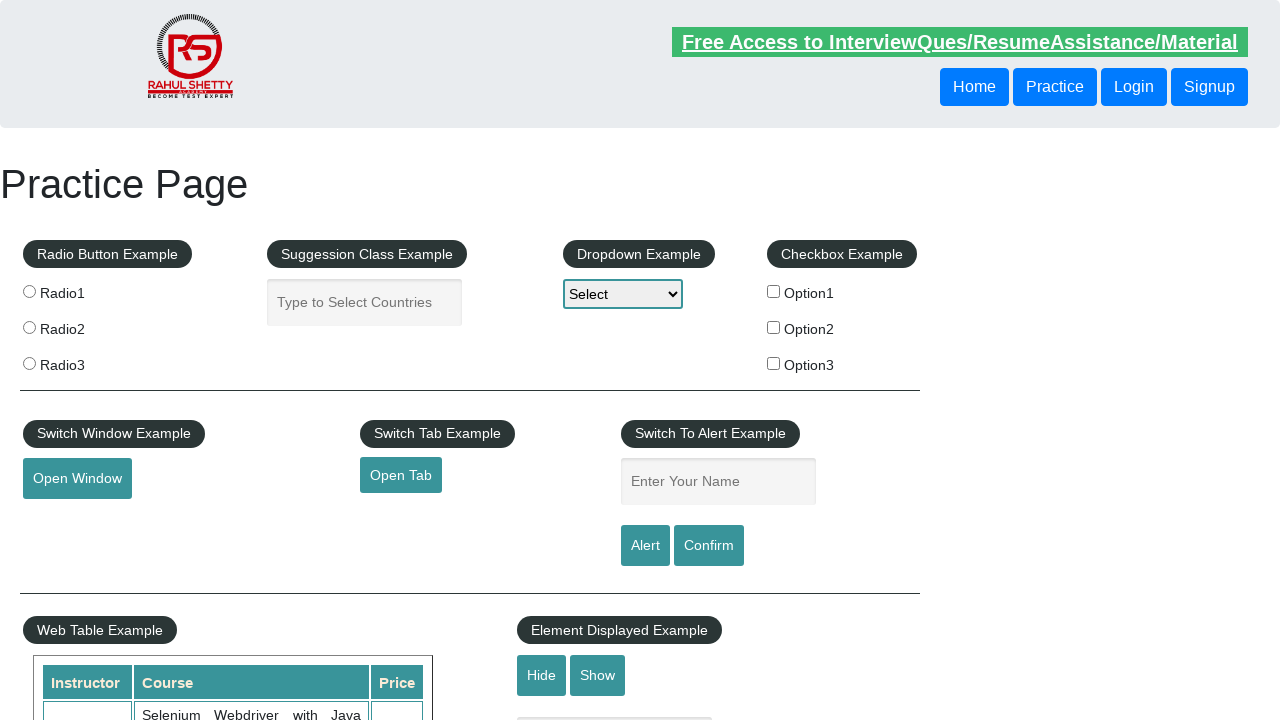

Opened link 1 from first section in new tab using Ctrl+Click at (157, 482) on xpath=//table/tbody/tr/td[1]/ul >> a >> nth=0
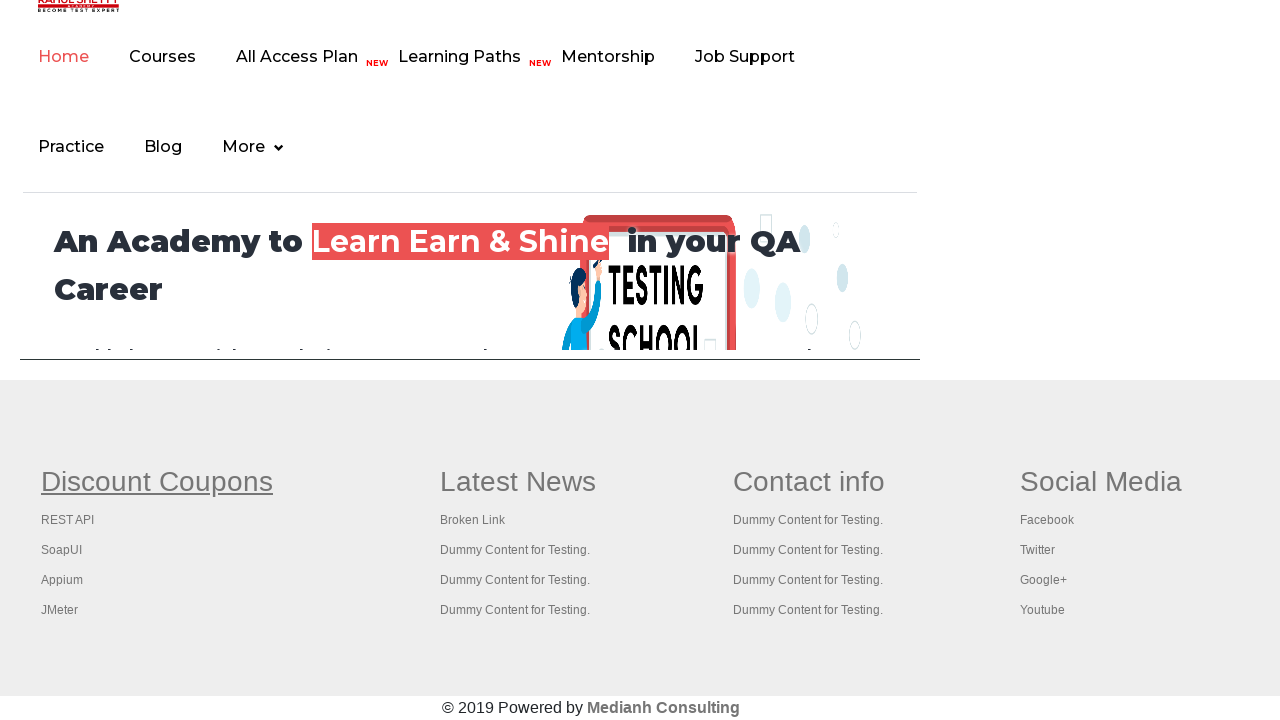

Opened link 2 from first section in new tab using Ctrl+Click at (68, 520) on xpath=//table/tbody/tr/td[1]/ul >> a >> nth=1
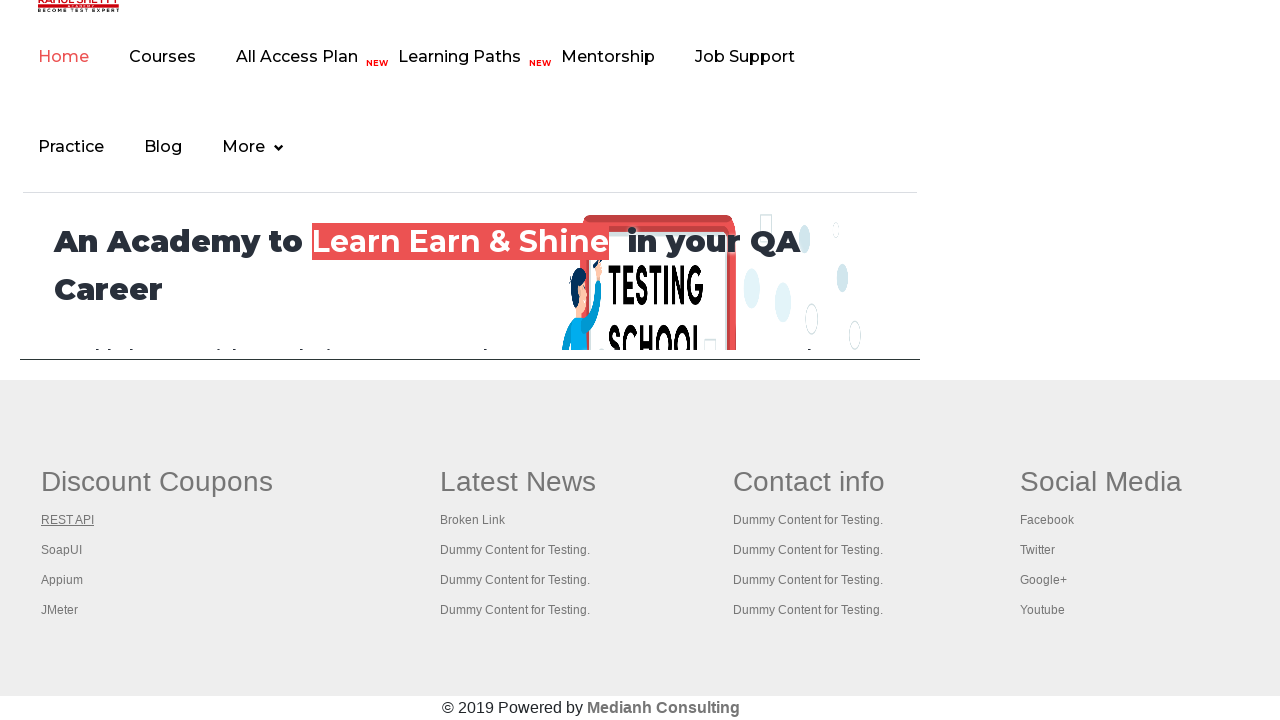

Opened link 3 from first section in new tab using Ctrl+Click at (62, 550) on xpath=//table/tbody/tr/td[1]/ul >> a >> nth=2
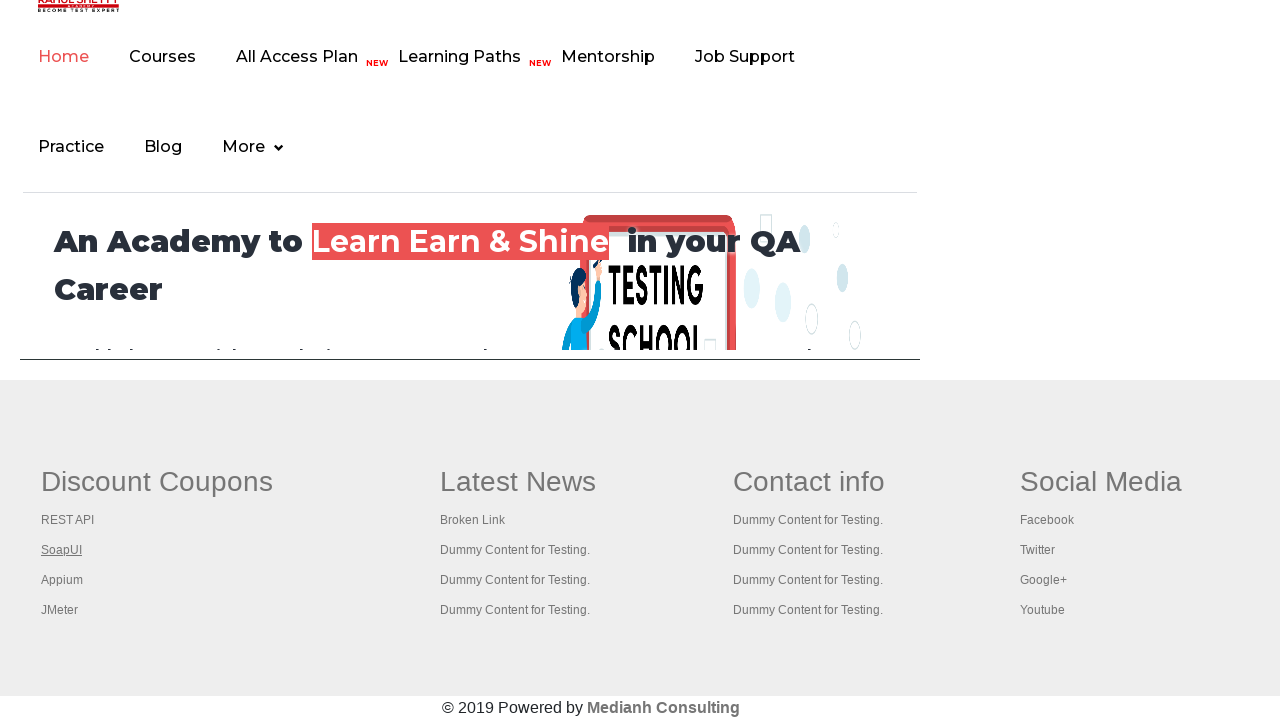

Opened link 4 from first section in new tab using Ctrl+Click at (62, 580) on xpath=//table/tbody/tr/td[1]/ul >> a >> nth=3
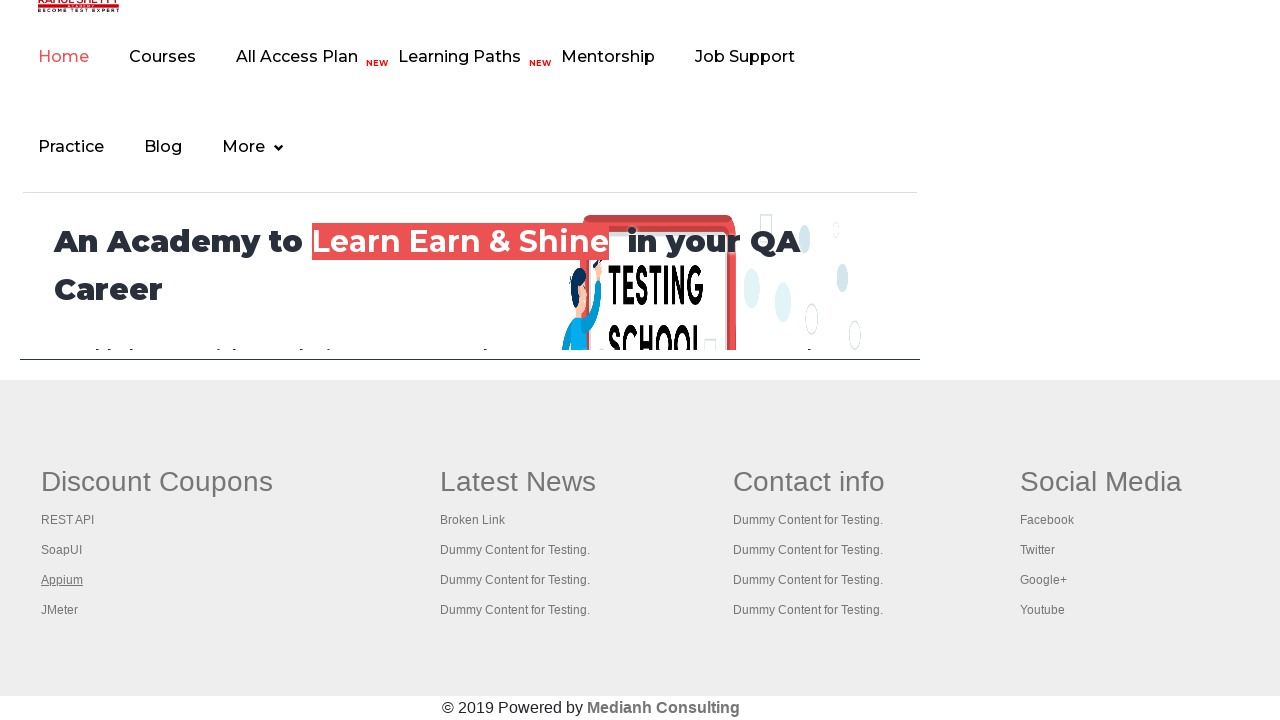

Opened link 5 from first section in new tab using Ctrl+Click at (60, 610) on xpath=//table/tbody/tr/td[1]/ul >> a >> nth=4
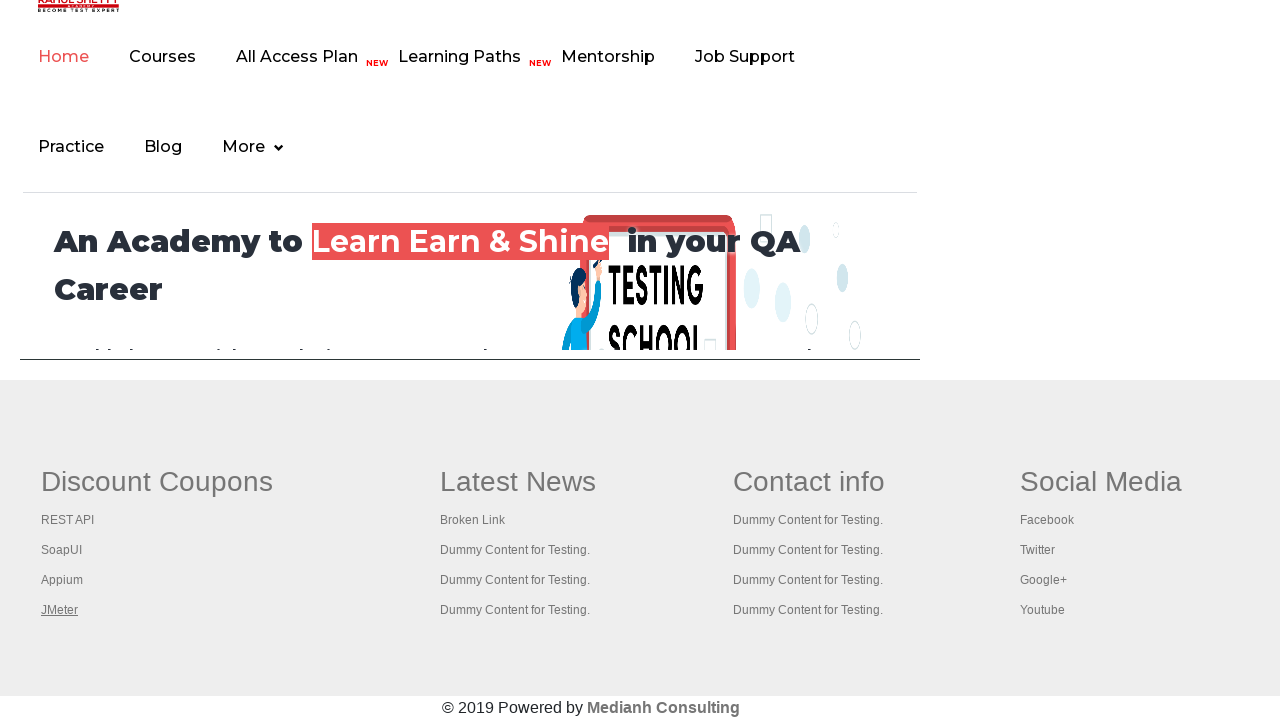

Located second footer section
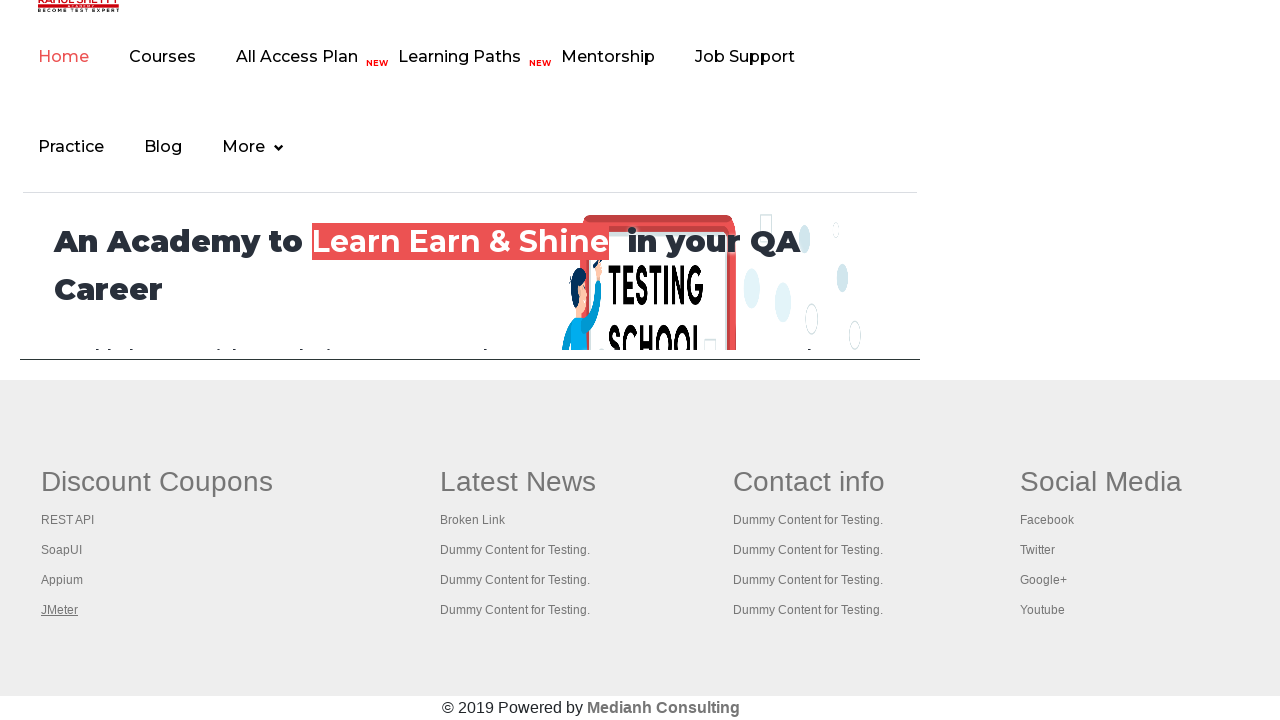

Located all links in second section
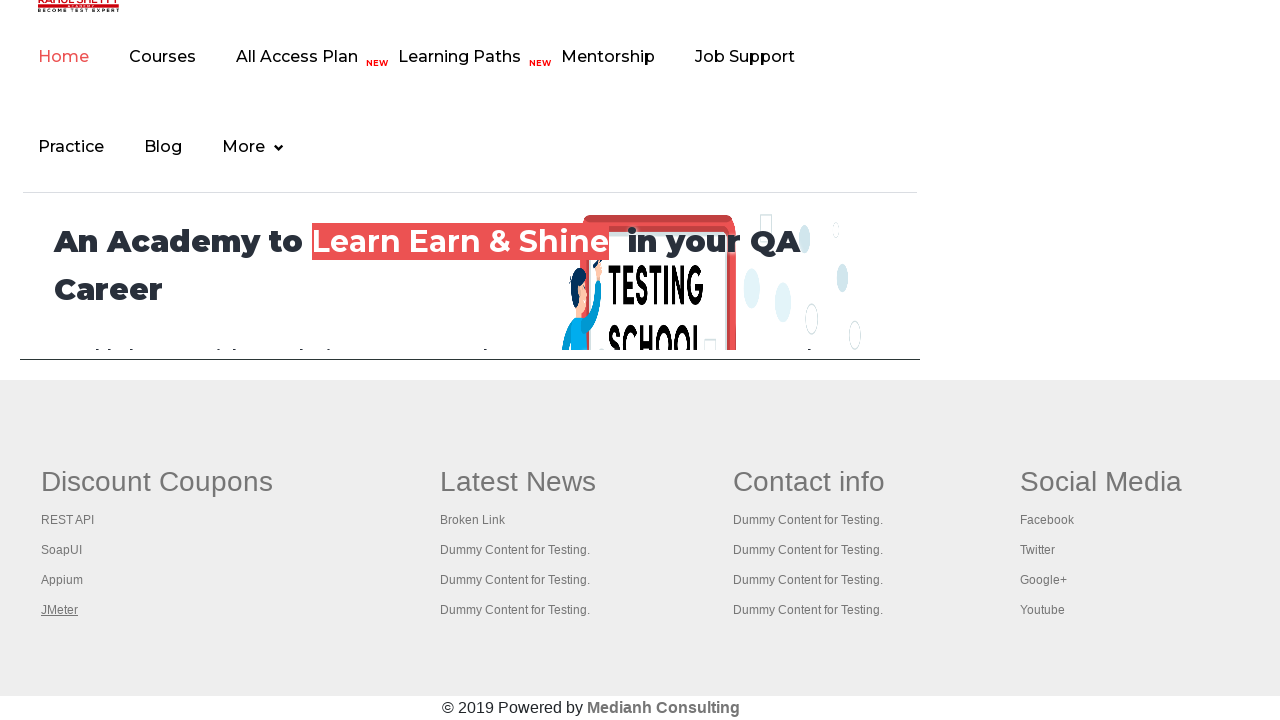

Second section contains 5 links
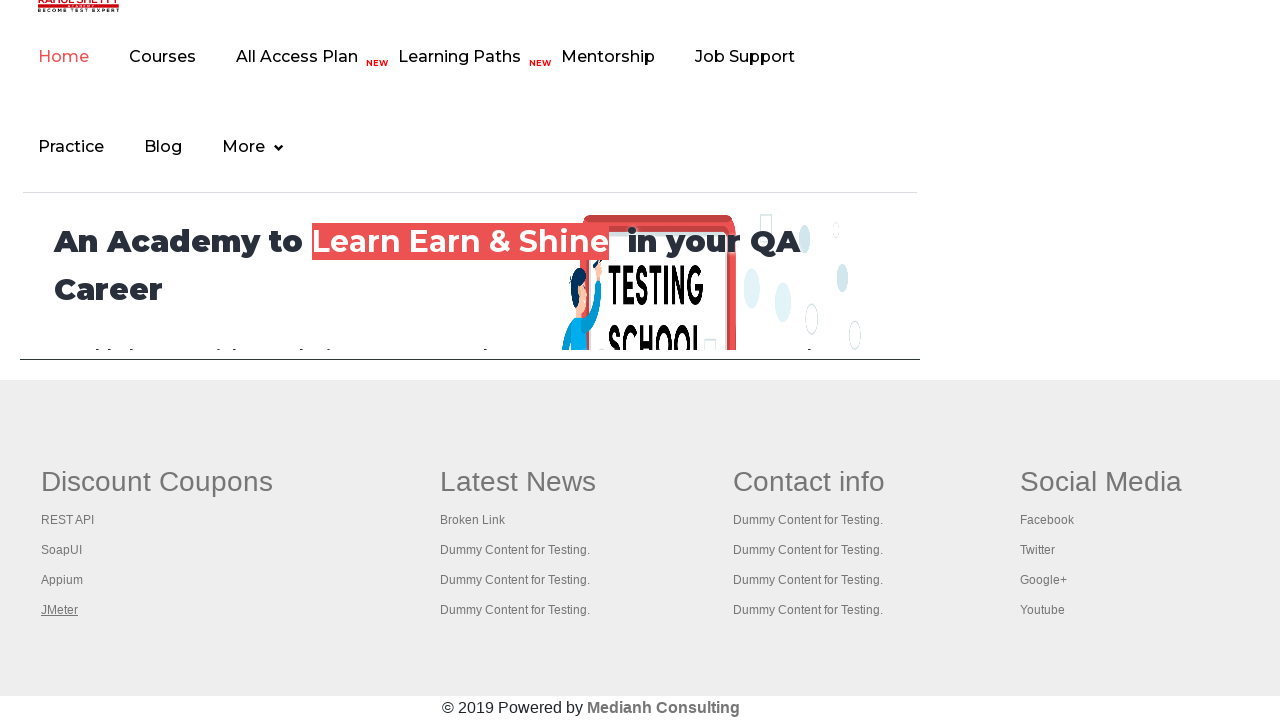

Opened link 1 from second section in new tab using Ctrl+Click at (518, 482) on xpath=//table/tbody/tr/td[2]/ul >> a >> nth=0
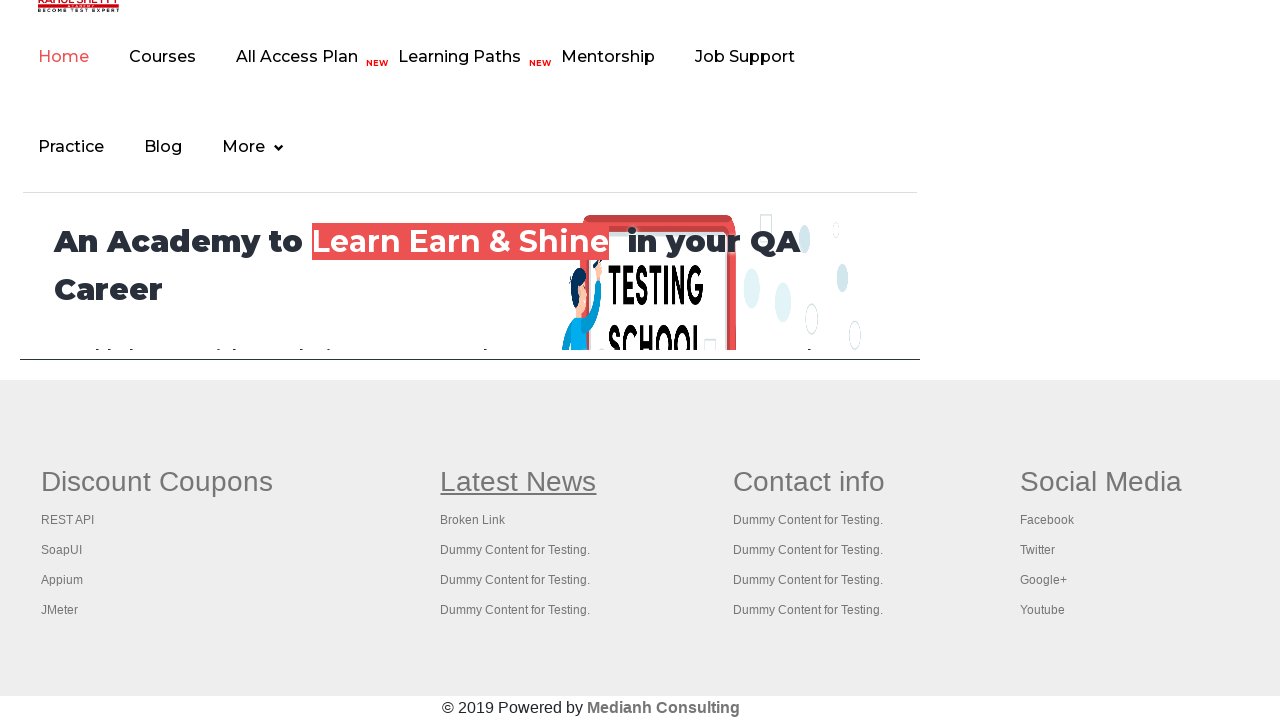

Opened link 2 from second section in new tab using Ctrl+Click at (473, 520) on xpath=//table/tbody/tr/td[2]/ul >> a >> nth=1
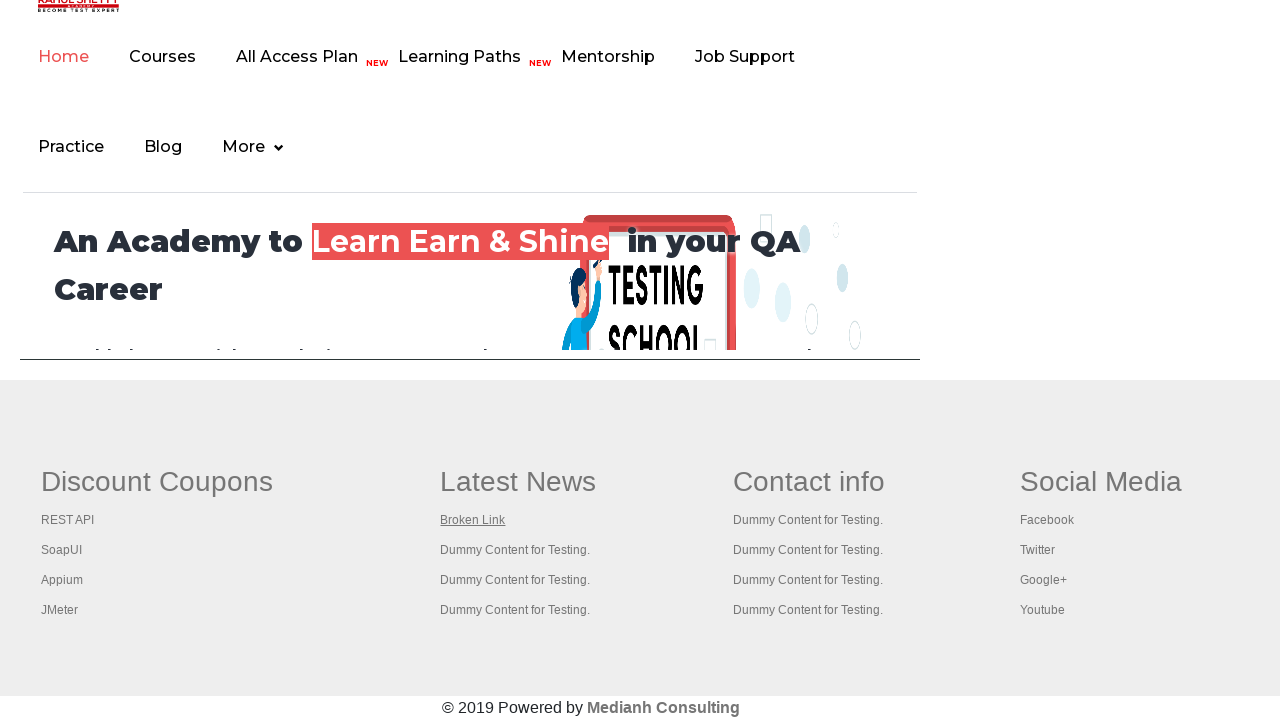

Opened link 3 from second section in new tab using Ctrl+Click at (515, 550) on xpath=//table/tbody/tr/td[2]/ul >> a >> nth=2
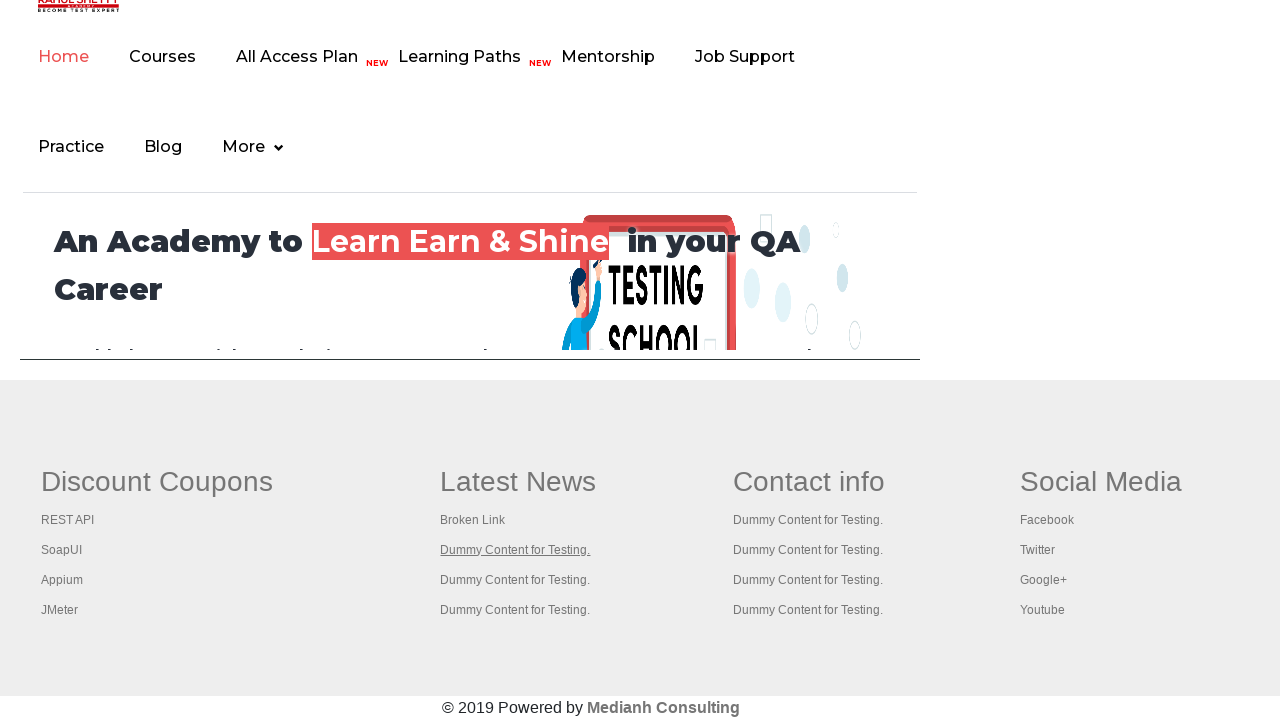

Opened link 4 from second section in new tab using Ctrl+Click at (515, 580) on xpath=//table/tbody/tr/td[2]/ul >> a >> nth=3
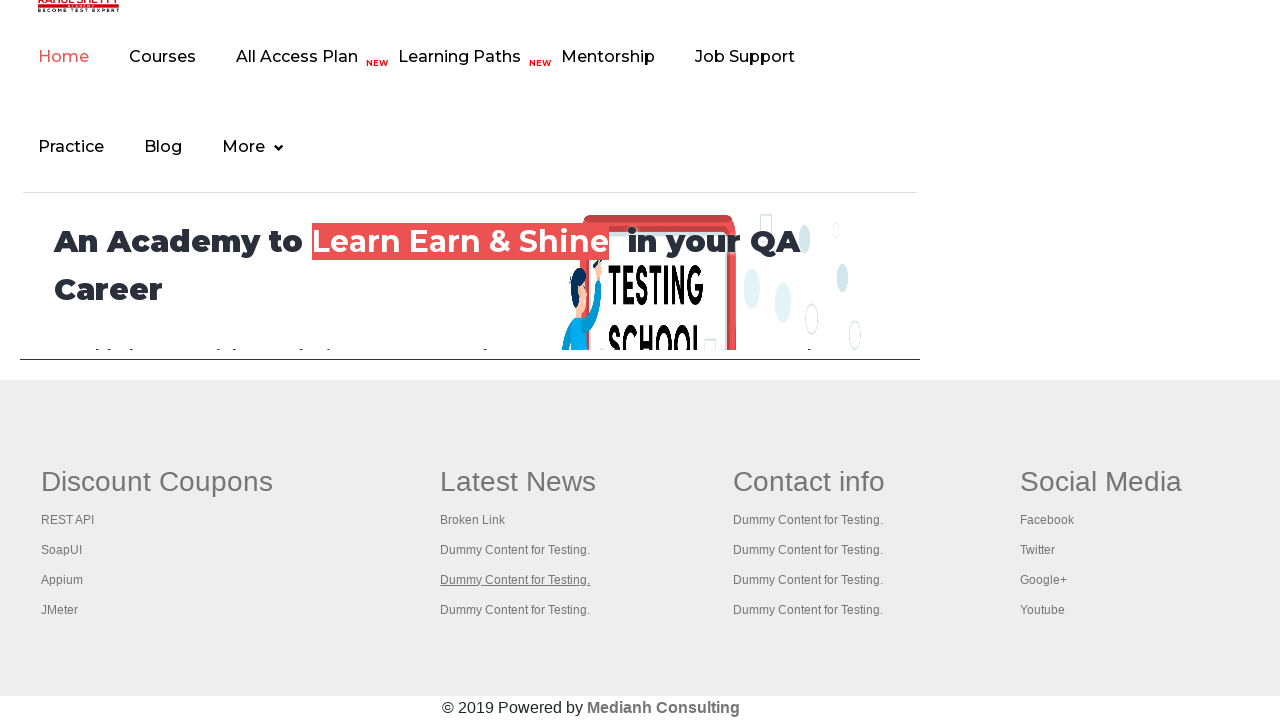

Opened link 5 from second section in new tab using Ctrl+Click at (515, 610) on xpath=//table/tbody/tr/td[2]/ul >> a >> nth=4
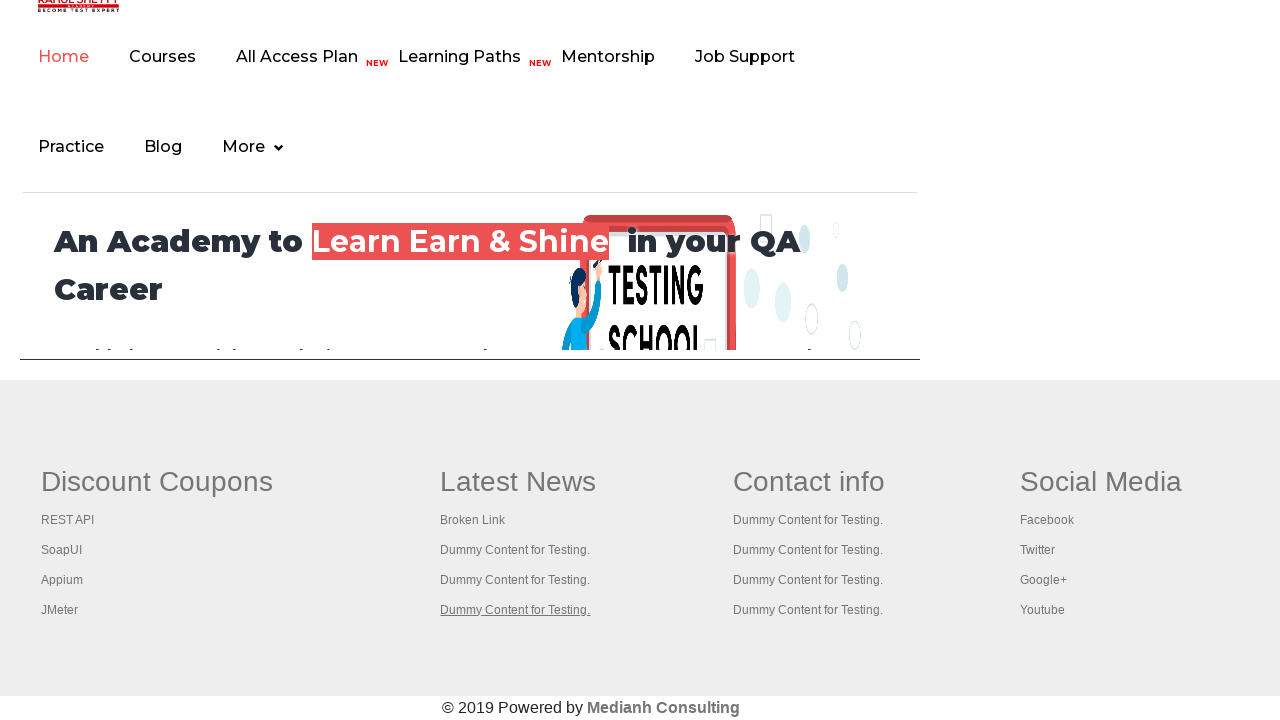

Located third footer section
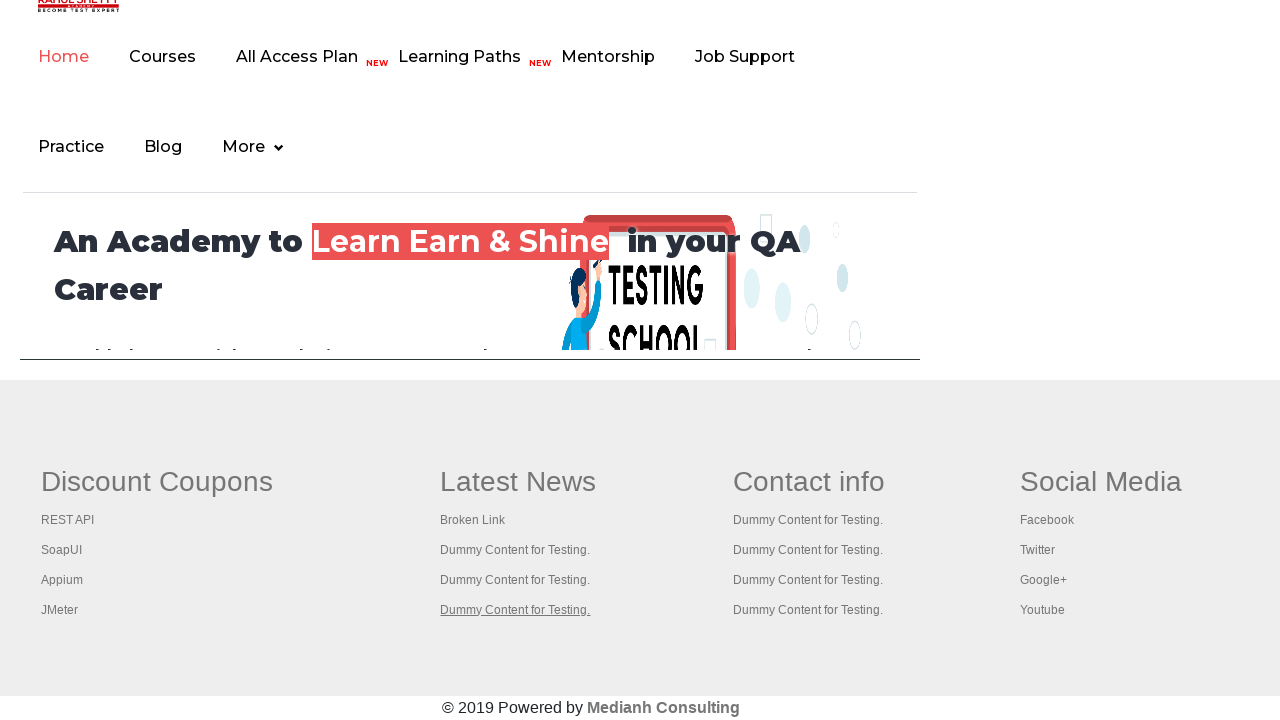

Located all links in third section
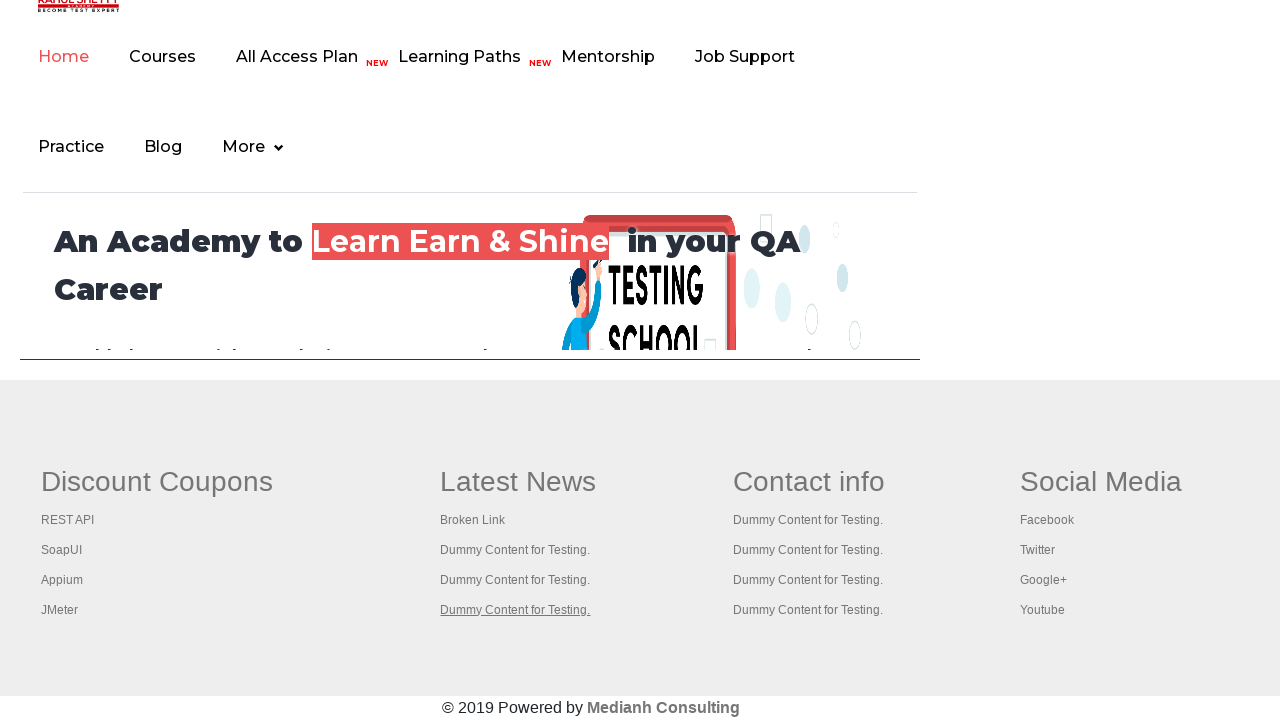

Third section contains 5 links
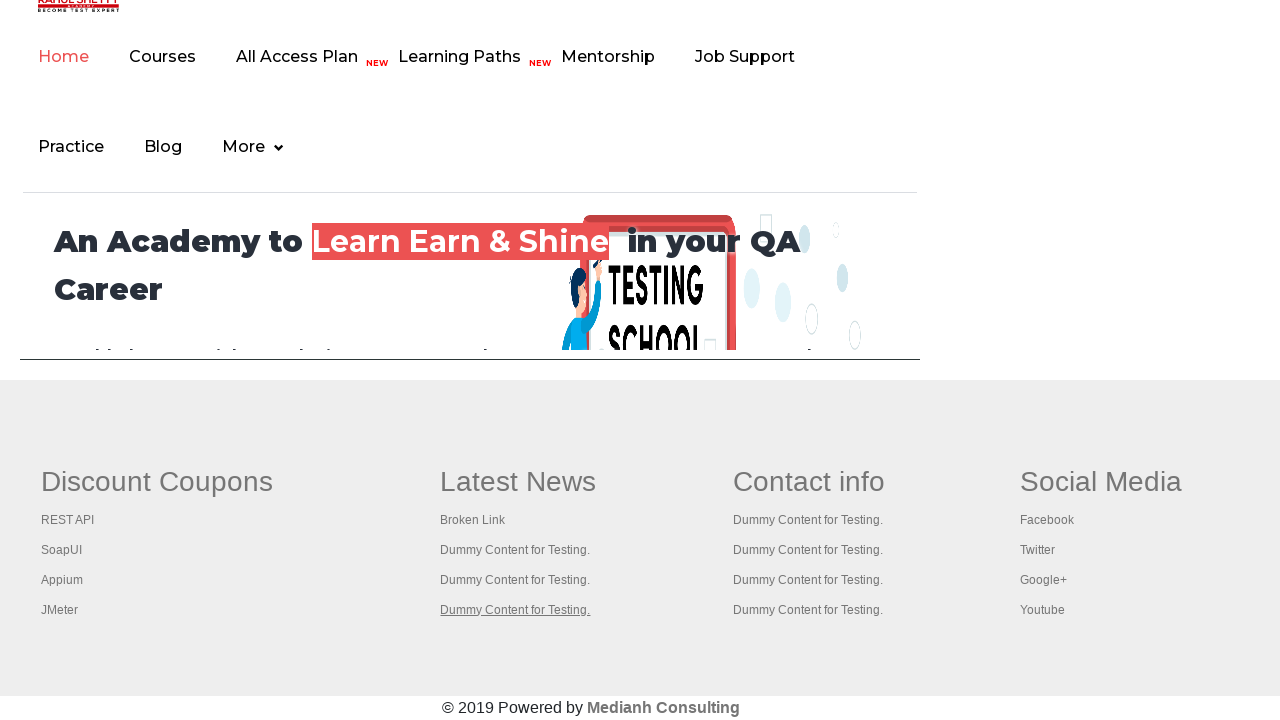

Opened link 1 from third section in new tab using Ctrl+Click at (809, 482) on xpath=//table/tbody/tr/td[3]/ul >> a >> nth=0
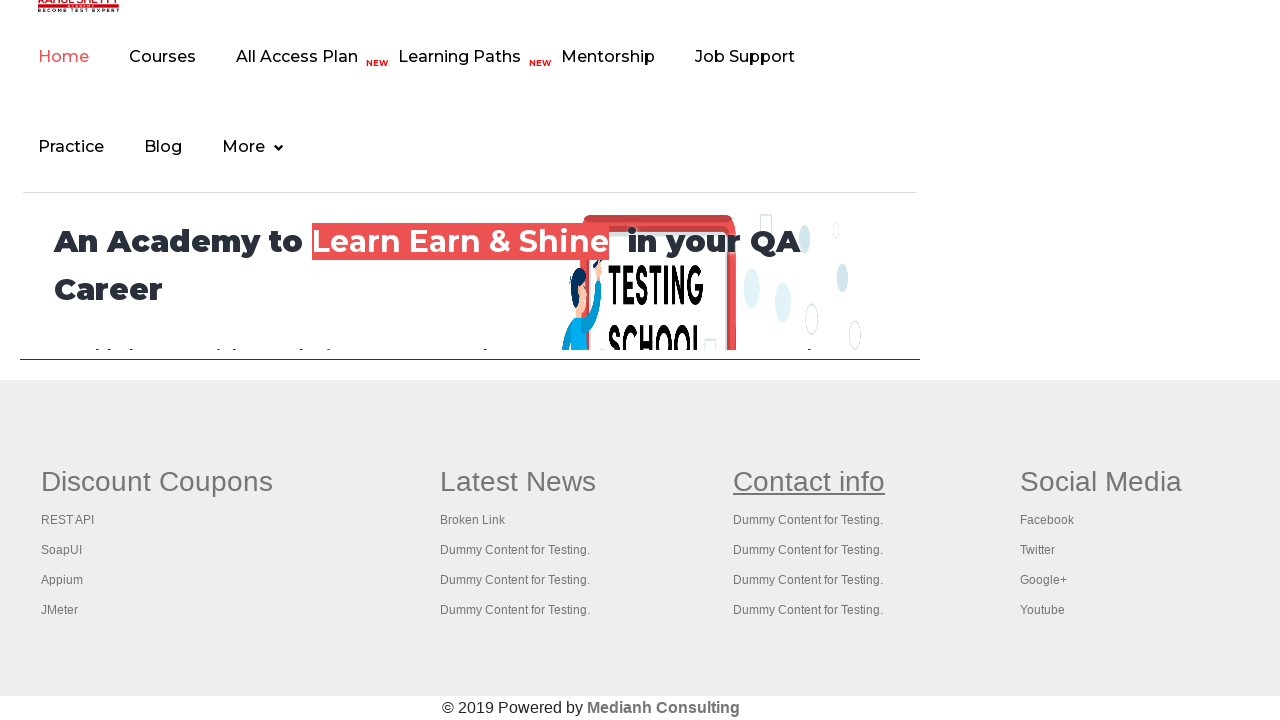

Opened link 2 from third section in new tab using Ctrl+Click at (808, 520) on xpath=//table/tbody/tr/td[3]/ul >> a >> nth=1
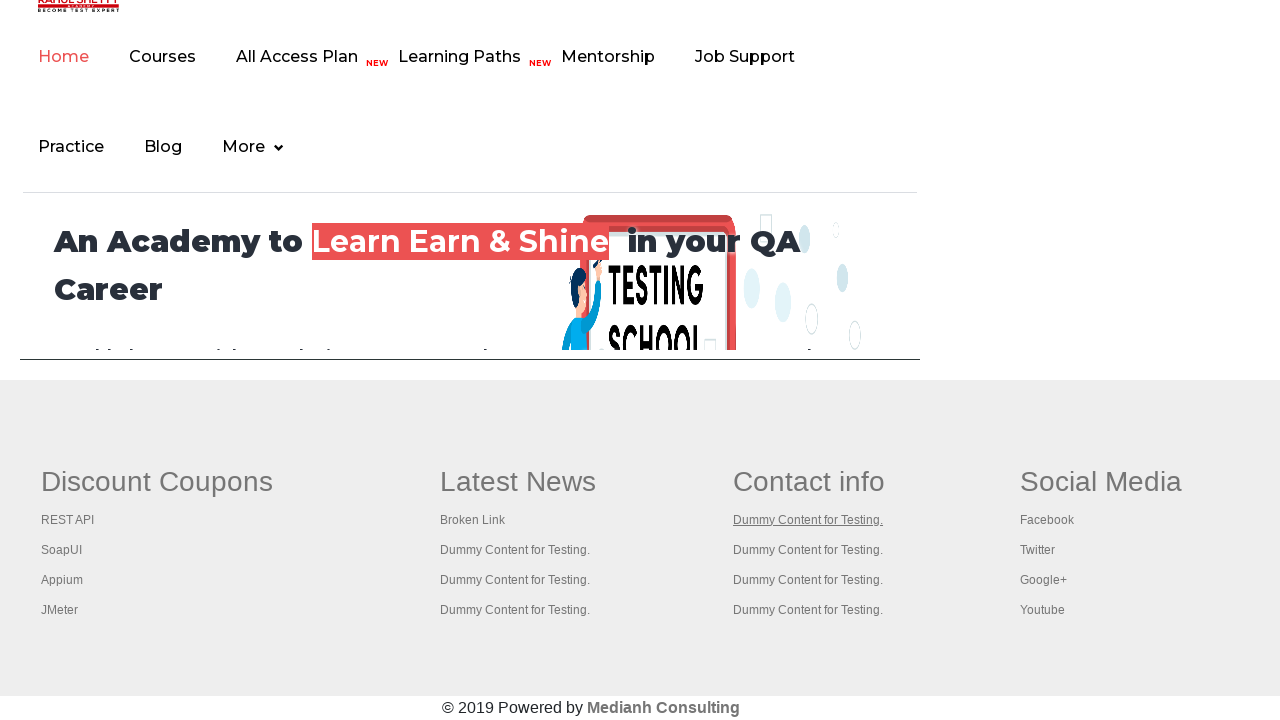

Opened link 3 from third section in new tab using Ctrl+Click at (808, 550) on xpath=//table/tbody/tr/td[3]/ul >> a >> nth=2
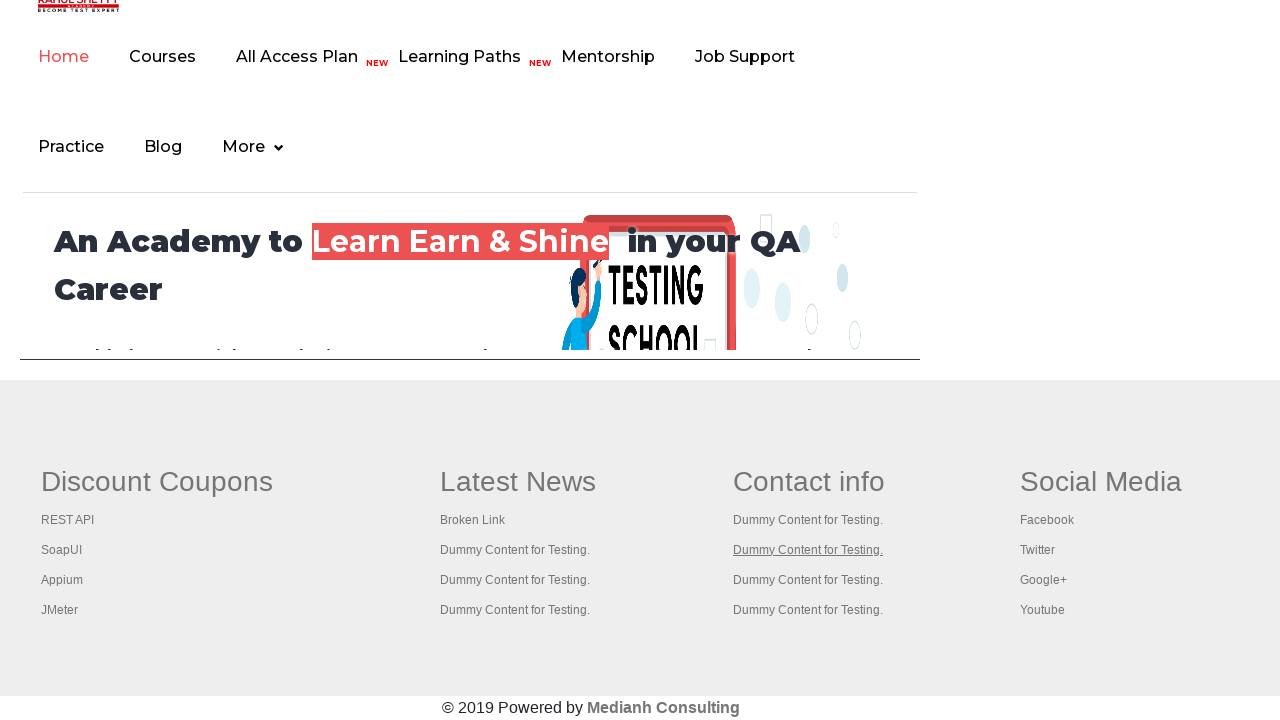

Opened link 4 from third section in new tab using Ctrl+Click at (808, 580) on xpath=//table/tbody/tr/td[3]/ul >> a >> nth=3
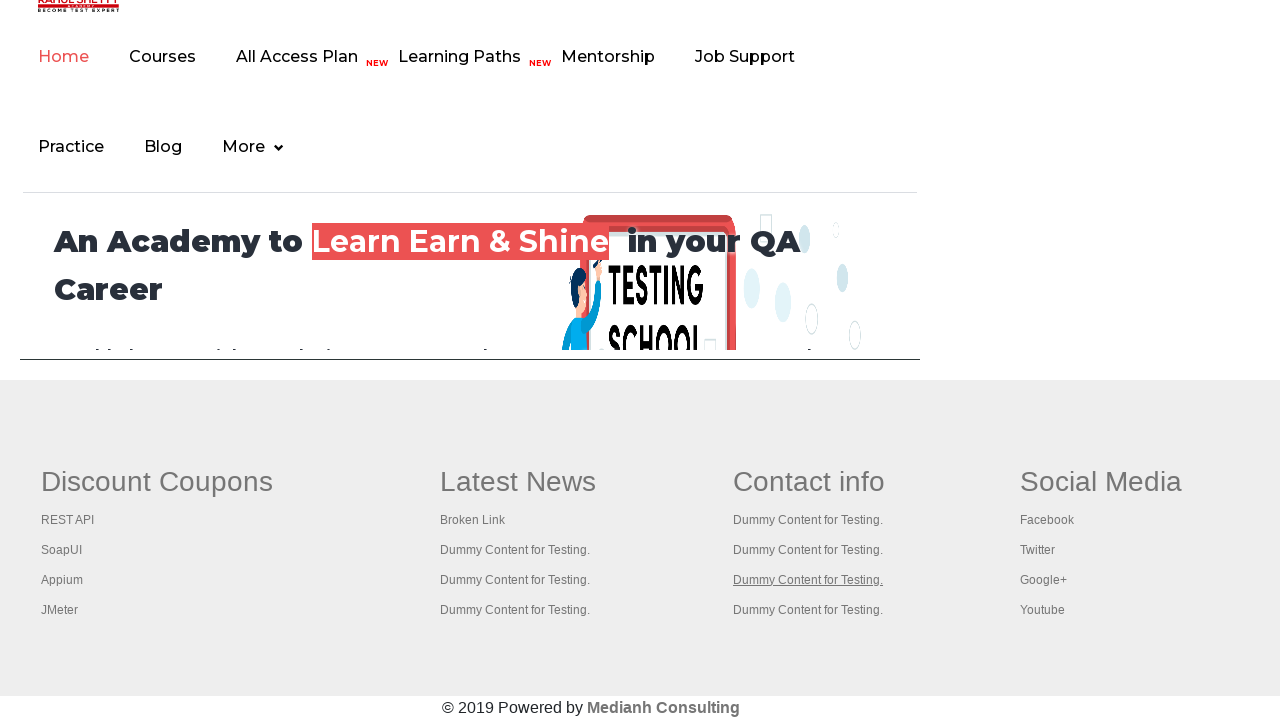

Opened link 5 from third section in new tab using Ctrl+Click at (808, 610) on xpath=//table/tbody/tr/td[3]/ul >> a >> nth=4
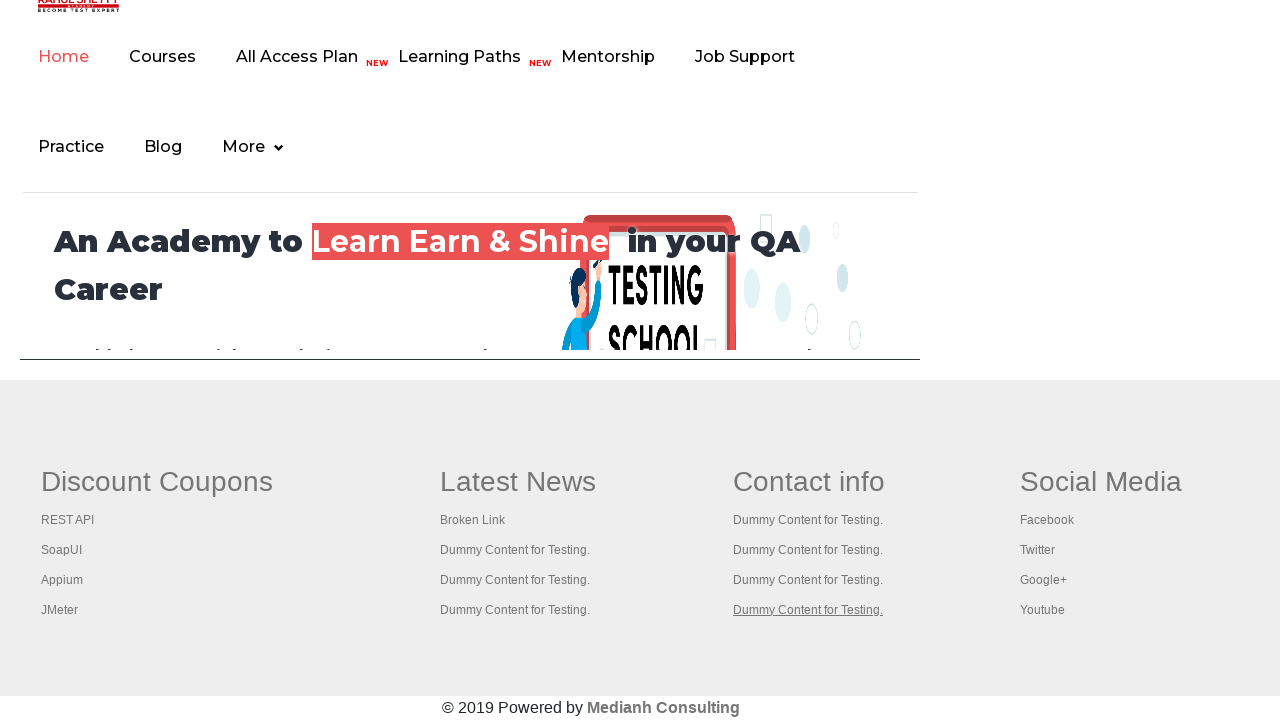

Located fourth footer section
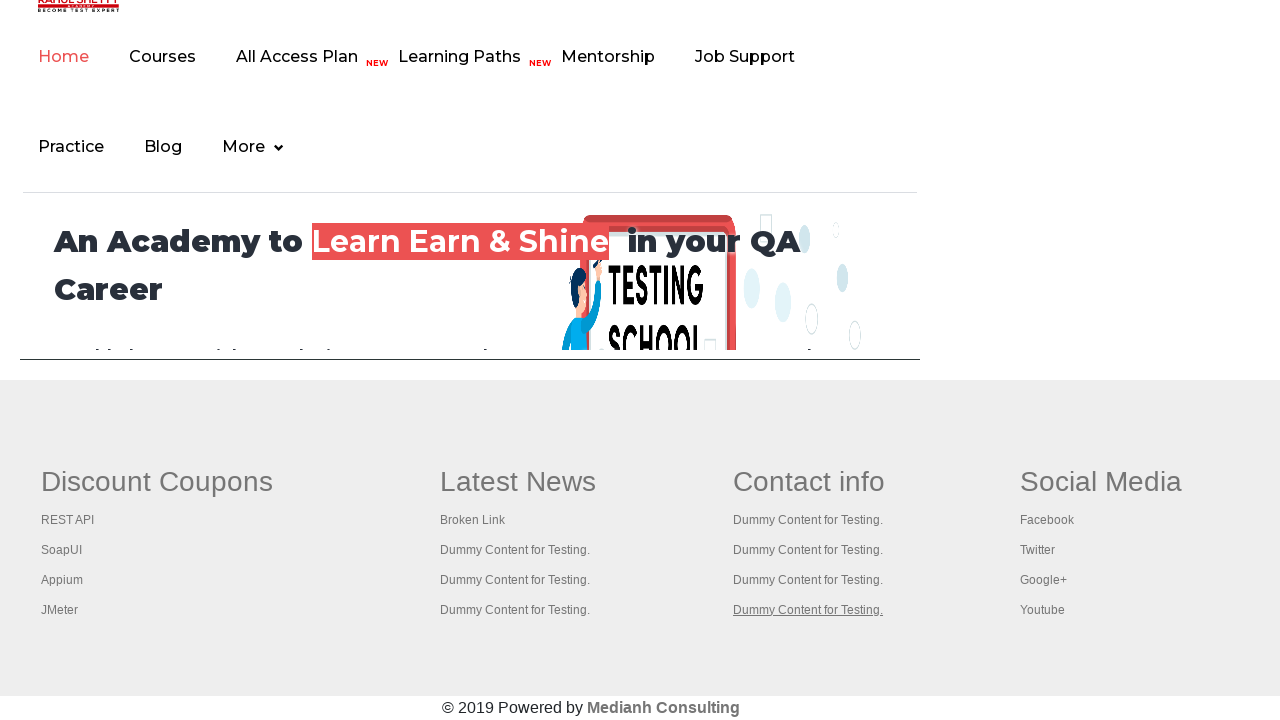

Located all links in fourth section
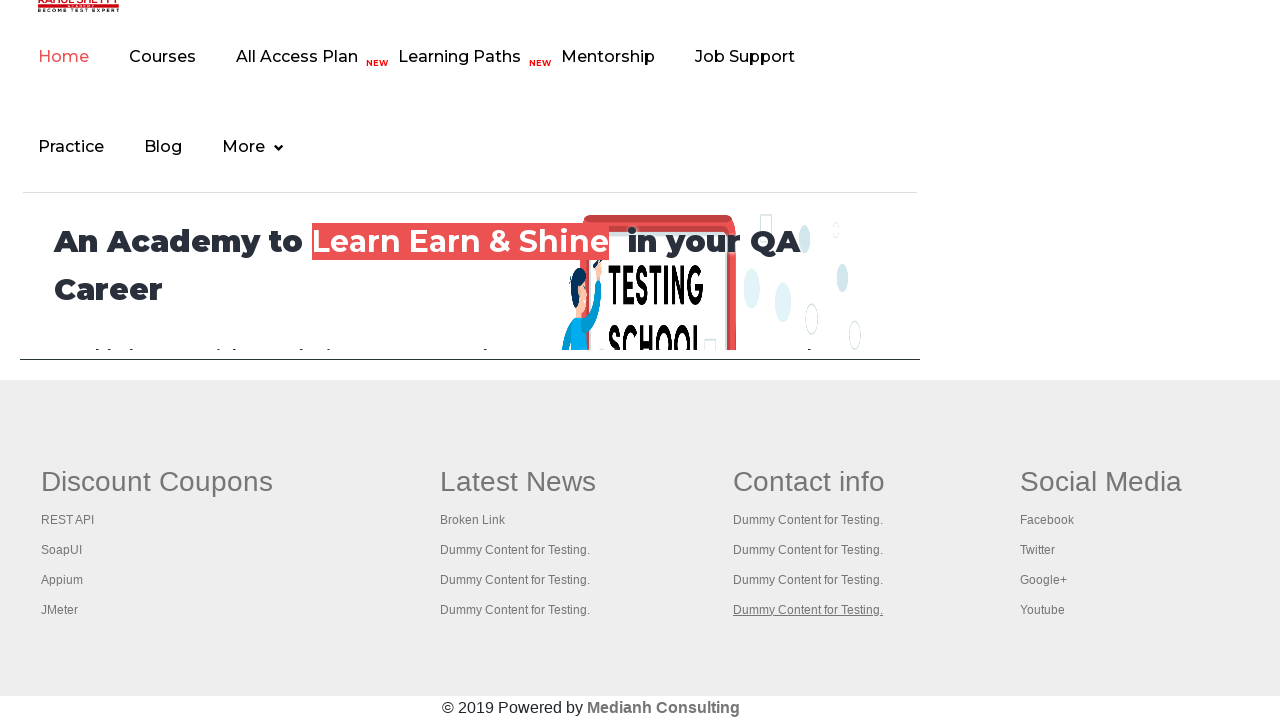

Fourth section contains 5 links
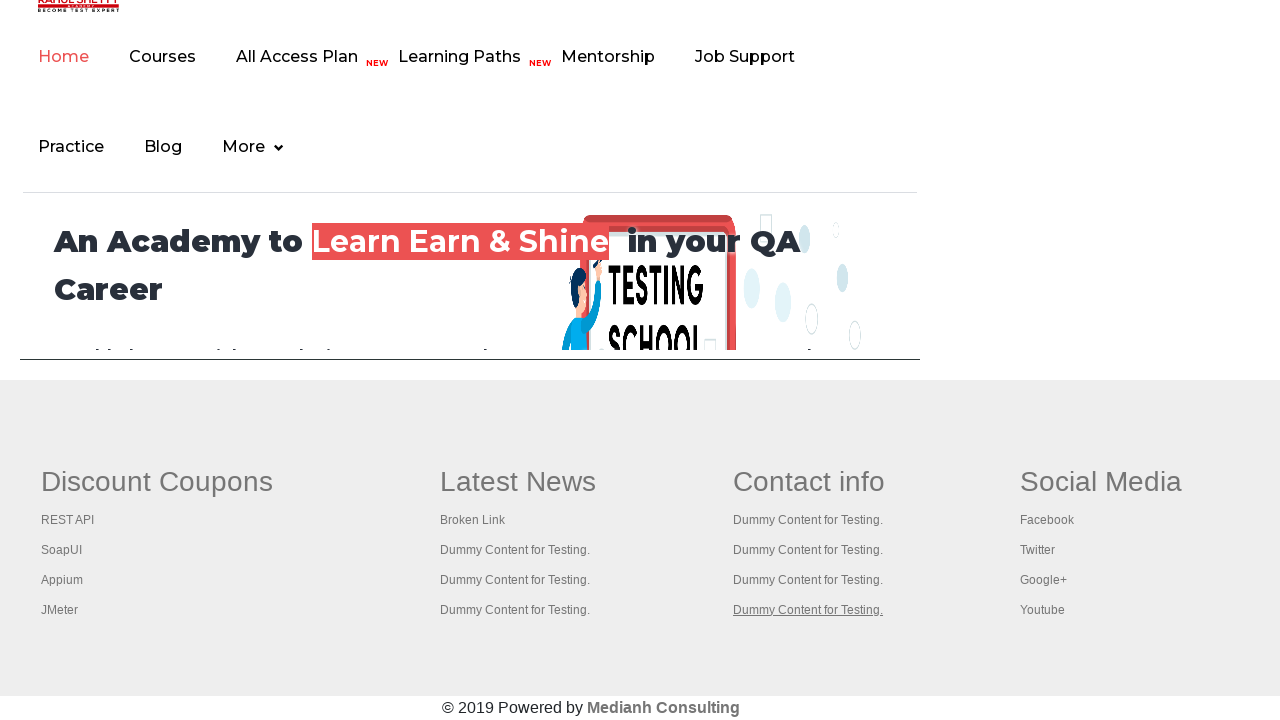

Opened link 1 from fourth section in new tab using Ctrl+Click at (1101, 482) on xpath=//table/tbody/tr/td[4]/ul >> a >> nth=0
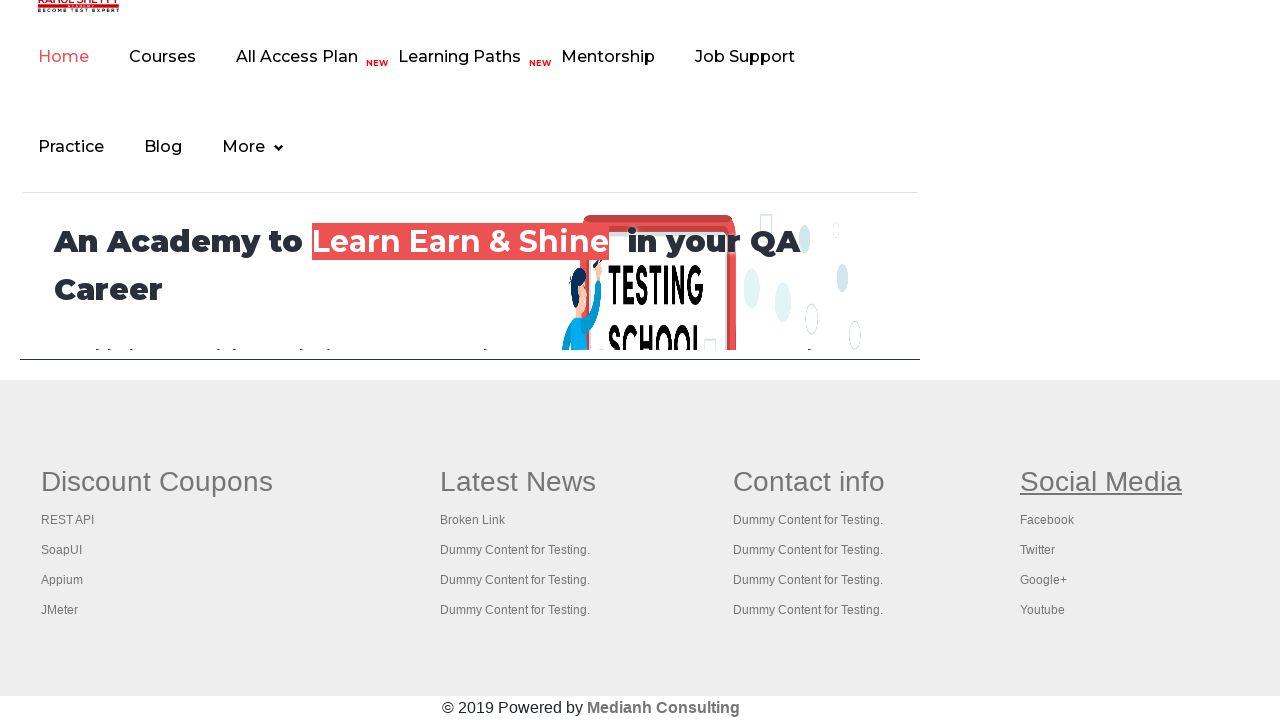

Opened link 2 from fourth section in new tab using Ctrl+Click at (1047, 520) on xpath=//table/tbody/tr/td[4]/ul >> a >> nth=1
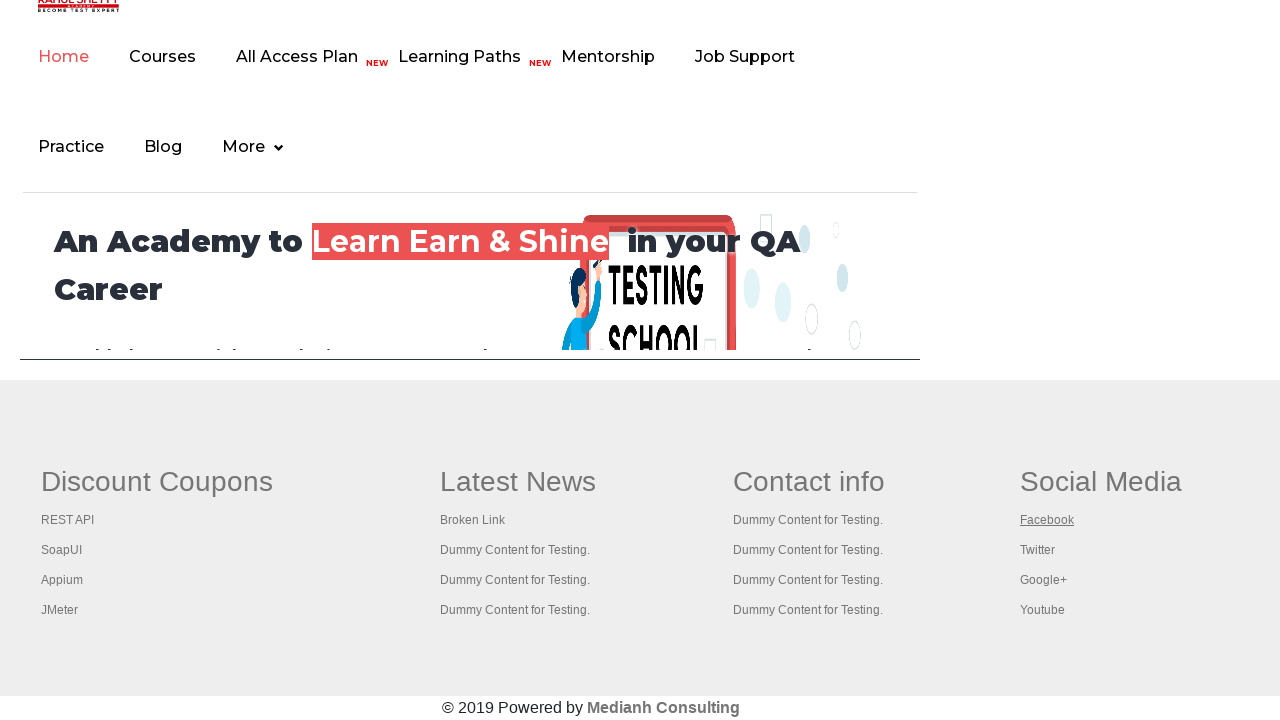

Opened link 3 from fourth section in new tab using Ctrl+Click at (1037, 550) on xpath=//table/tbody/tr/td[4]/ul >> a >> nth=2
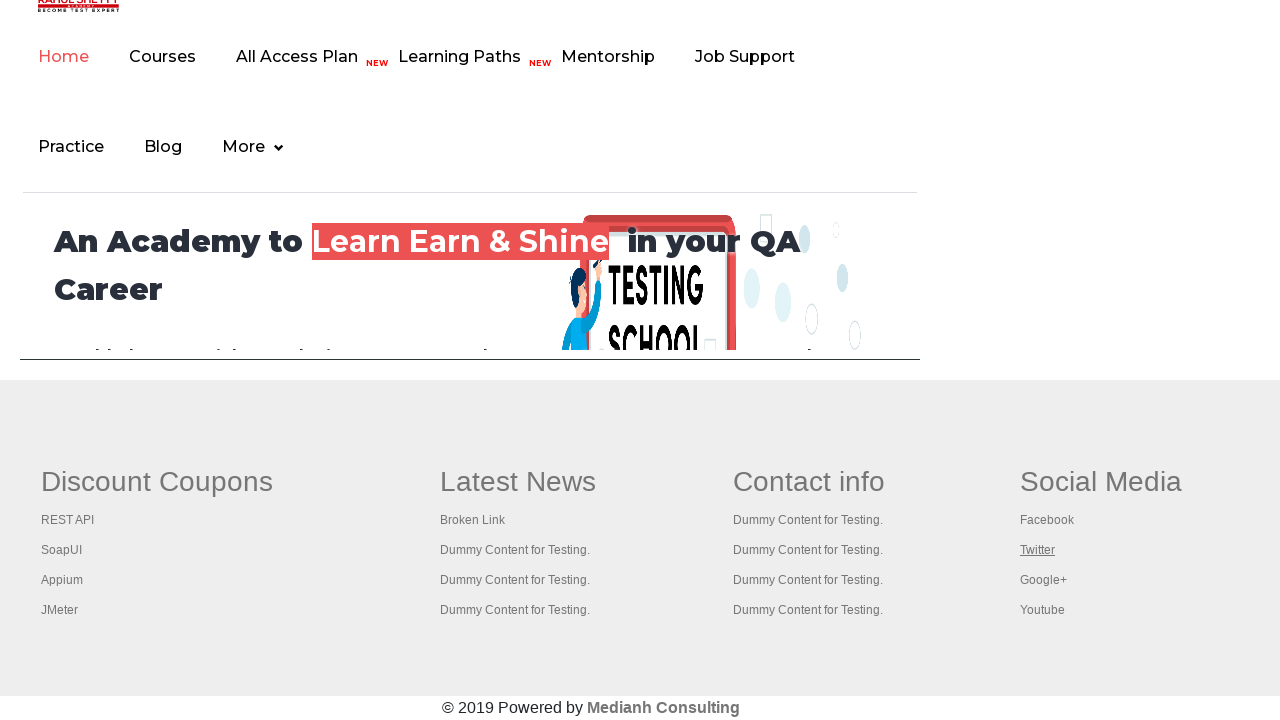

Opened link 4 from fourth section in new tab using Ctrl+Click at (1043, 580) on xpath=//table/tbody/tr/td[4]/ul >> a >> nth=3
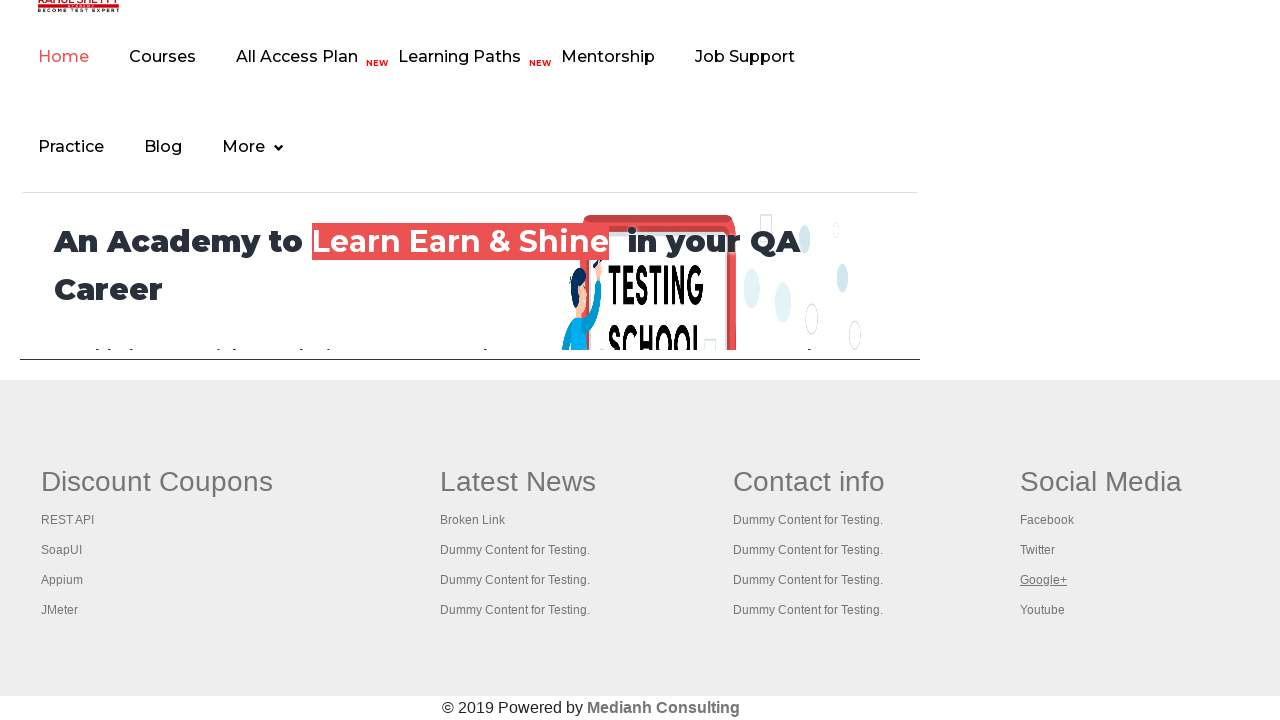

Opened link 5 from fourth section in new tab using Ctrl+Click at (1042, 610) on xpath=//table/tbody/tr/td[4]/ul >> a >> nth=4
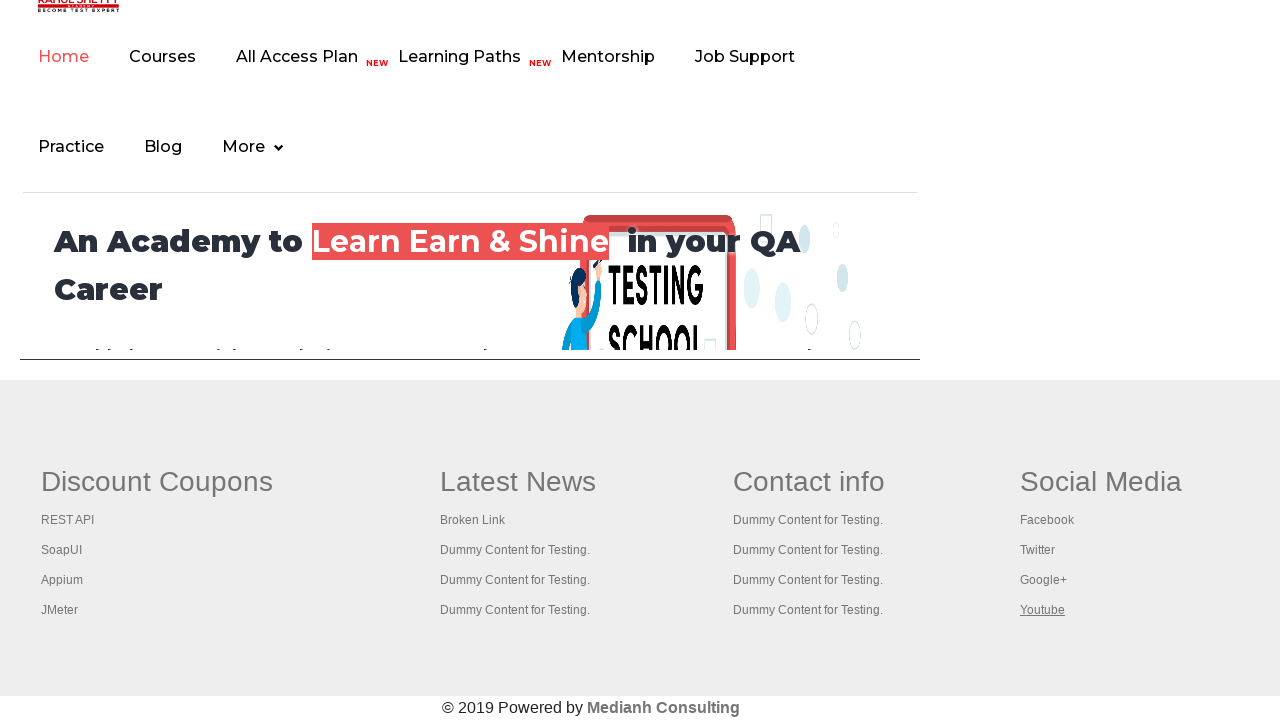

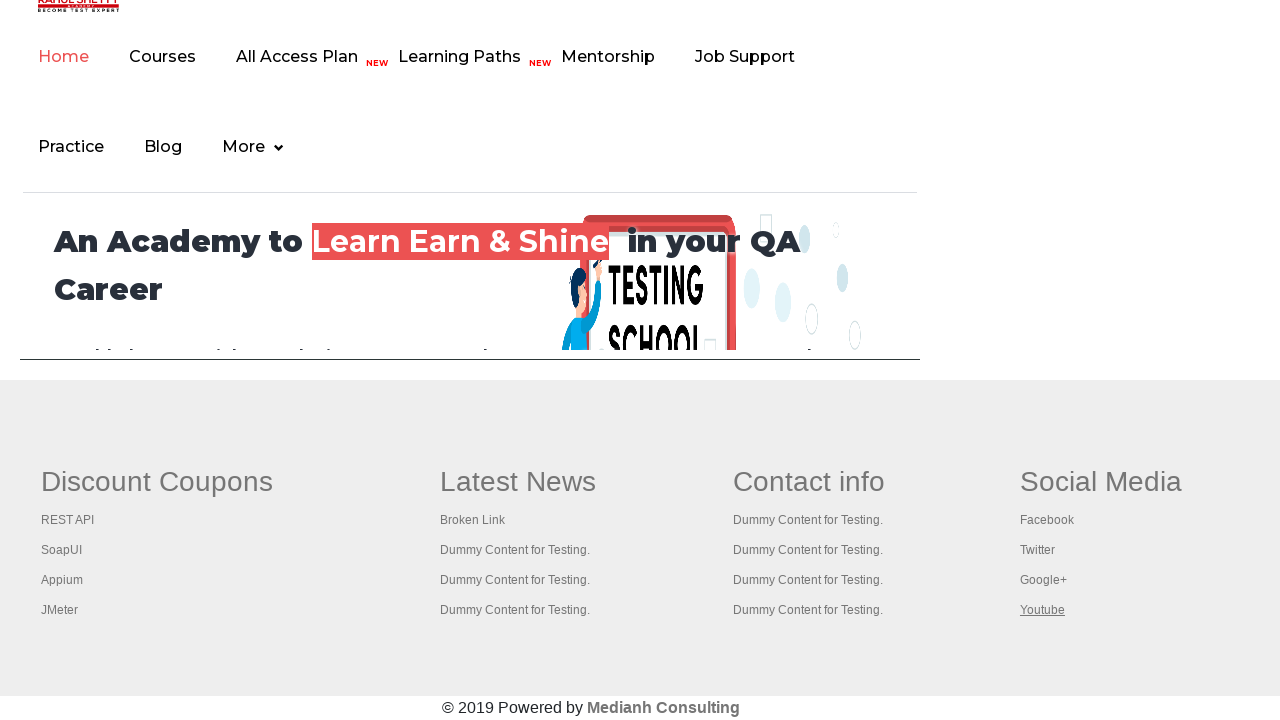